Tests form validation with too long employee number "1112" expecting number error to be displayed

Starting URL: https://elenarivero.github.io/Ejercicio2/index.html

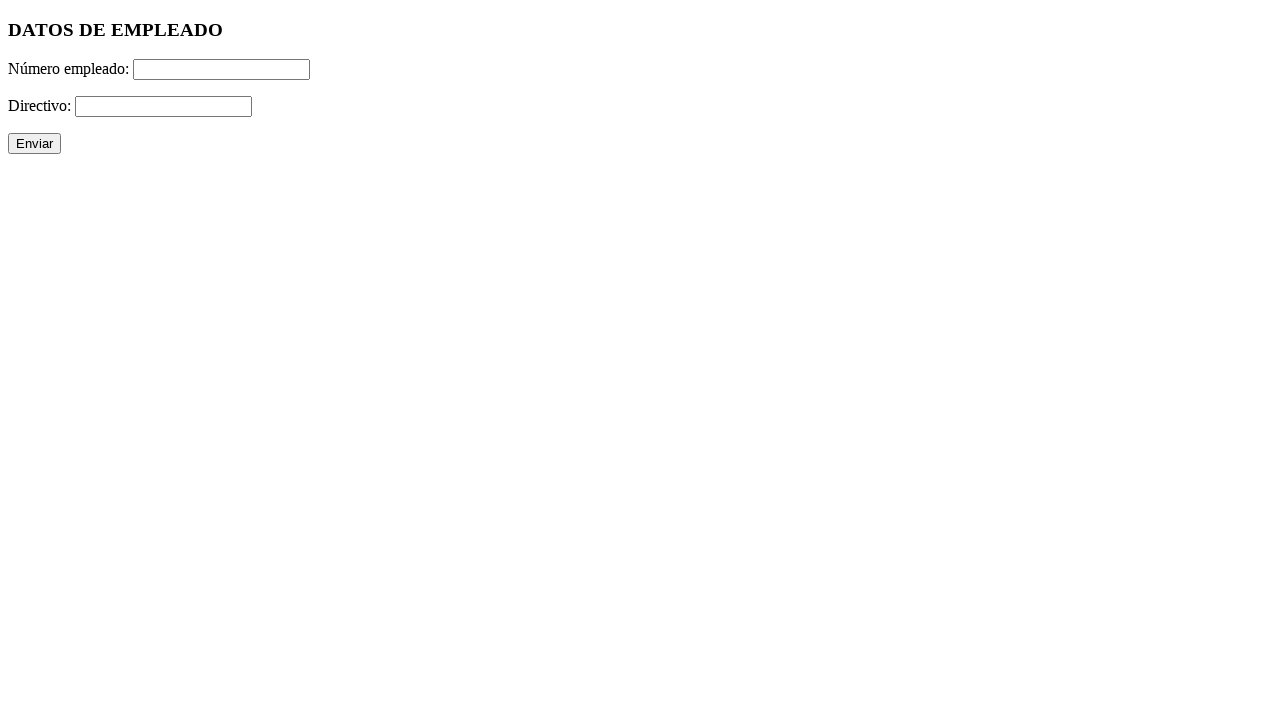

Filled employee number field with too long value '1112' on #numero
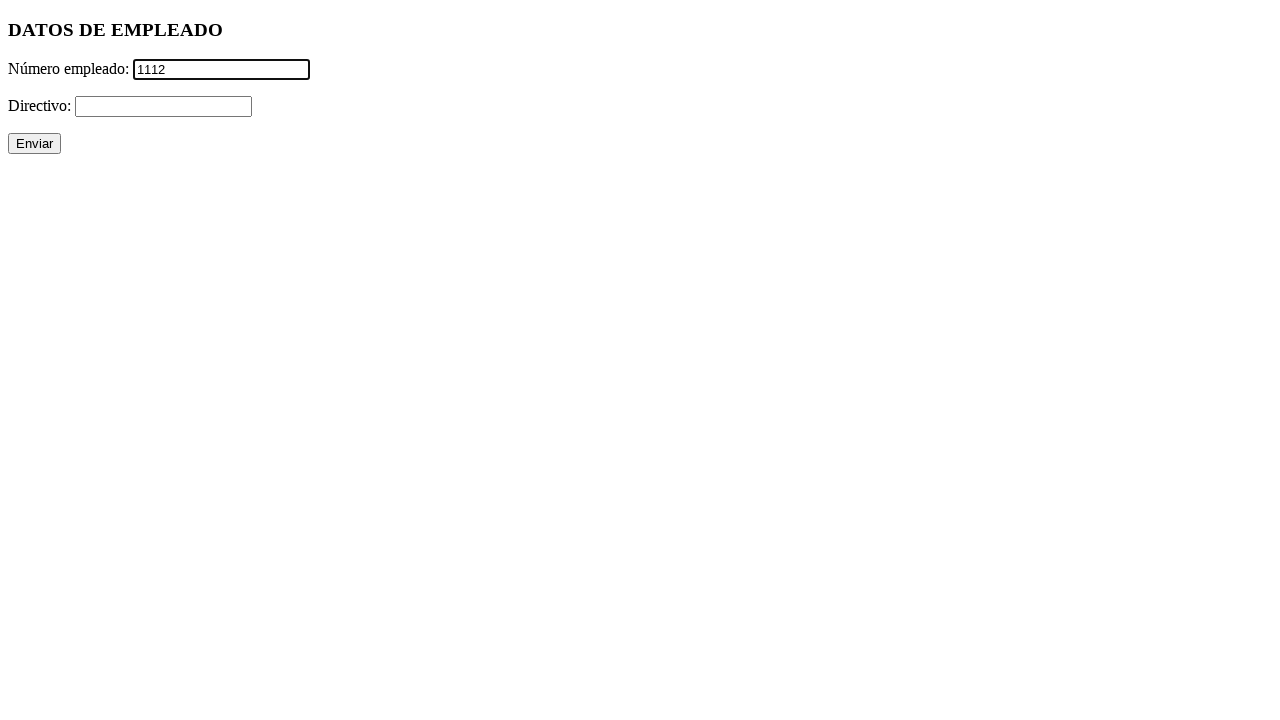

Filled directivo field with valid '+' on #directivo
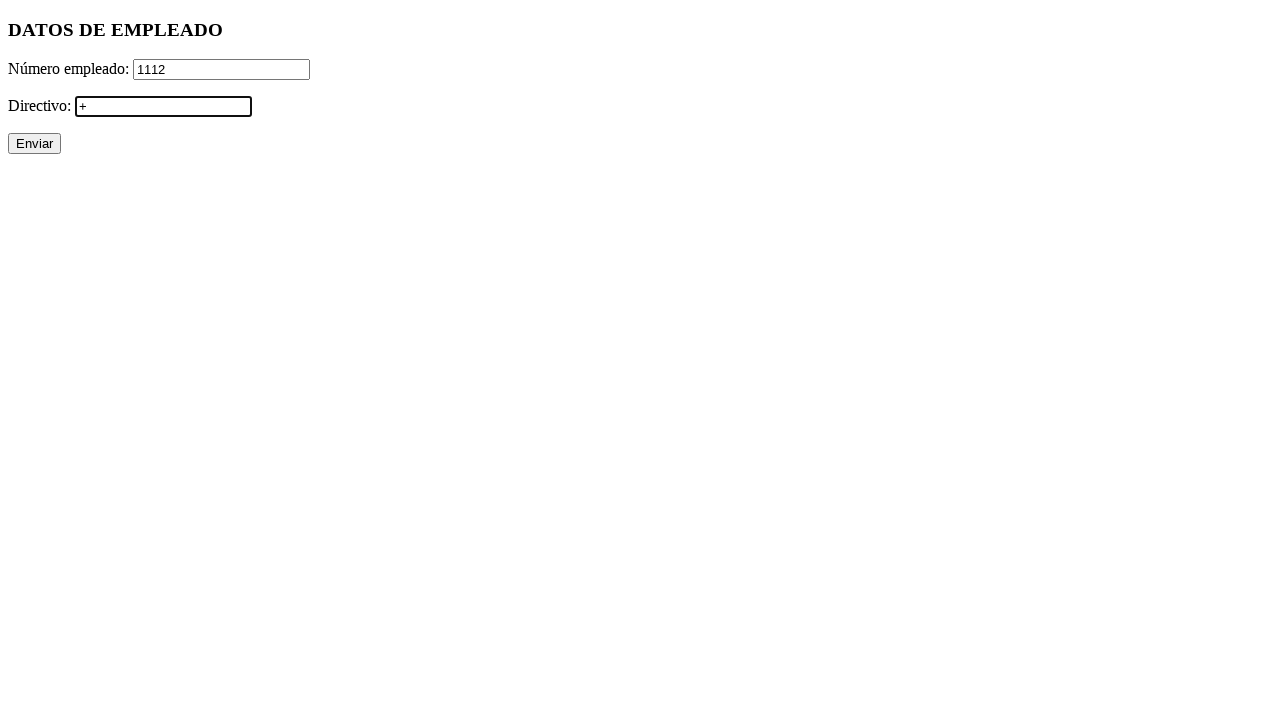

Clicked submit button to validate form at (34, 144) on xpath=//p/input[@type='submit']
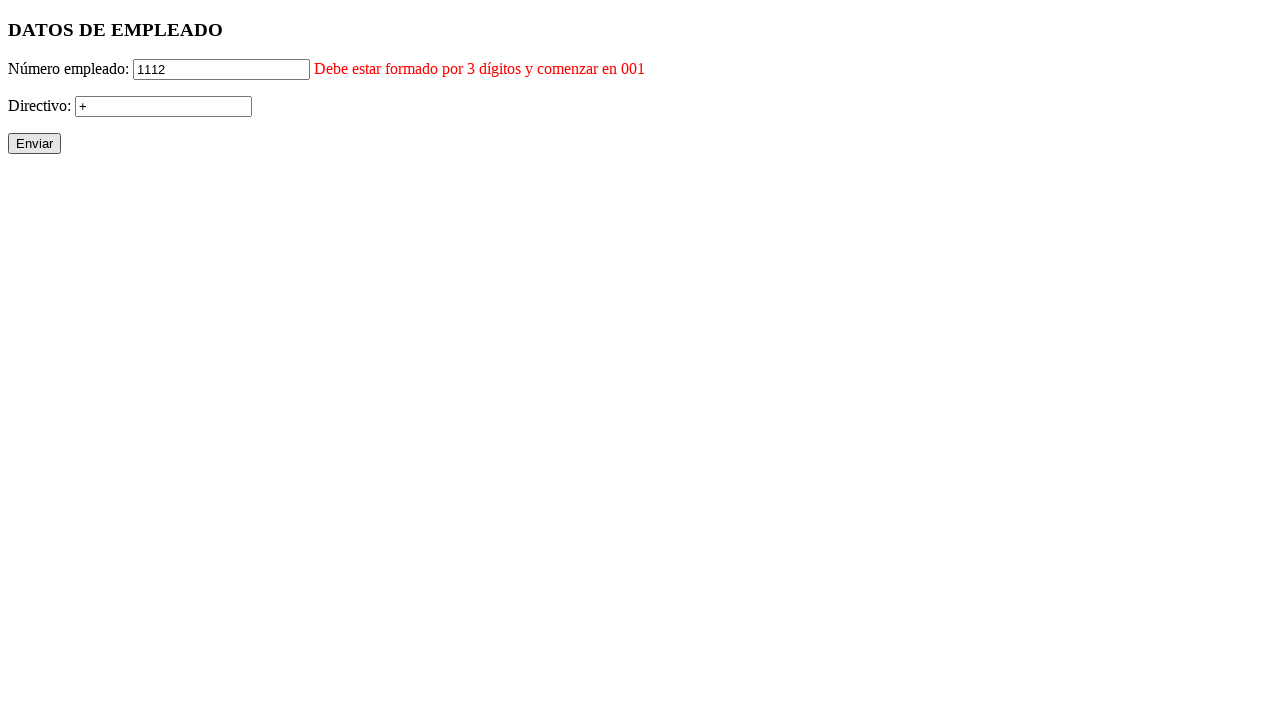

Employee number error message displayed as expected
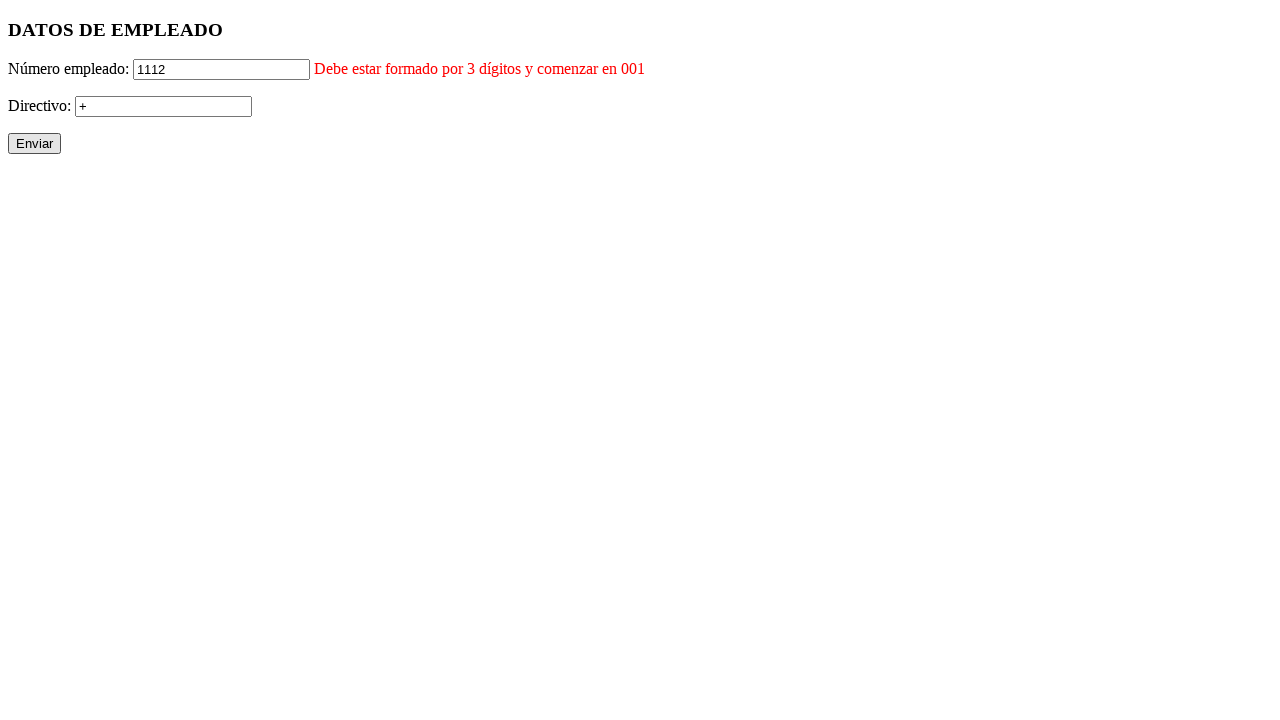

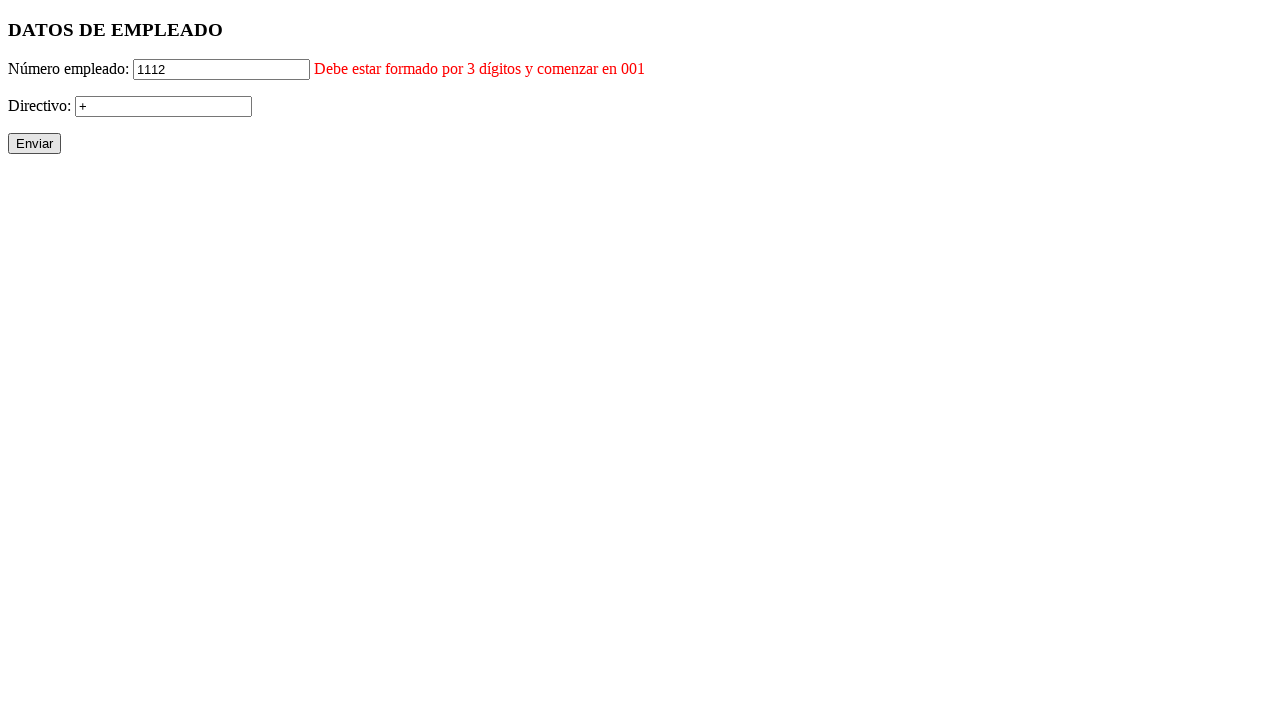